Dynamically locates price column in a table and verifies the price value for a specific row

Starting URL: https://rahulshettyacademy.com/seleniumPractise/#/offers

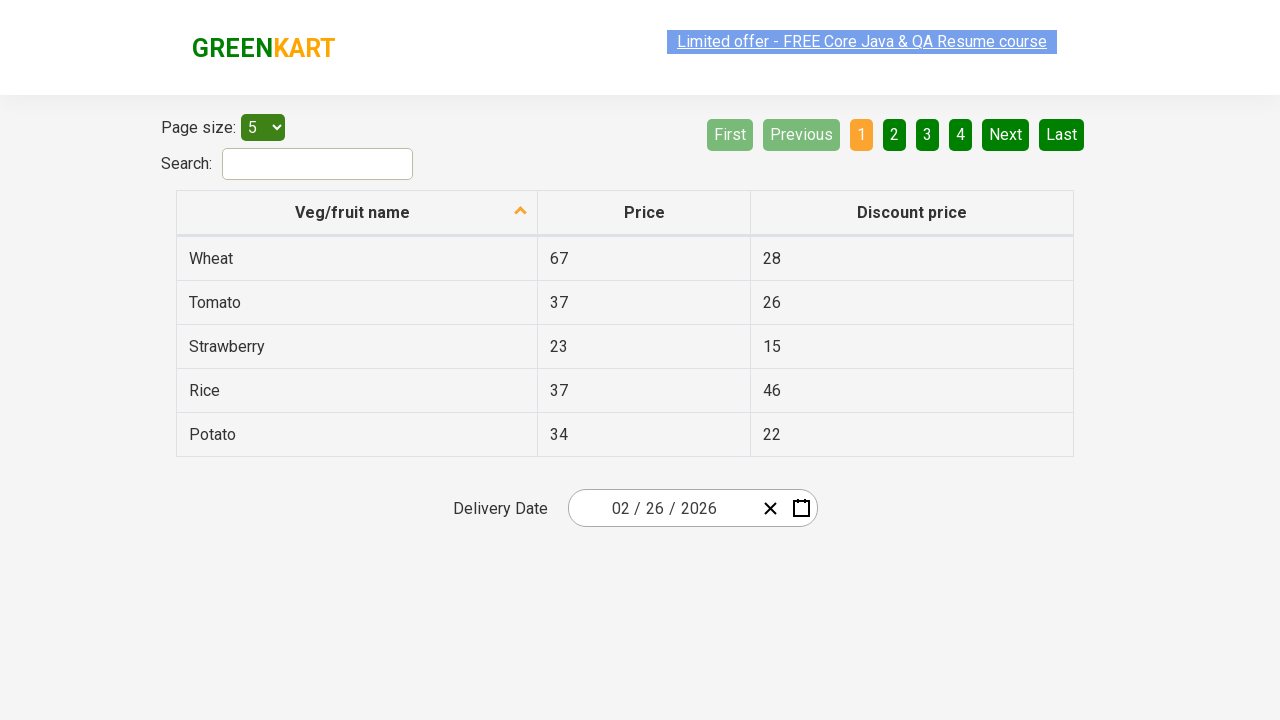

Found price column at index 1
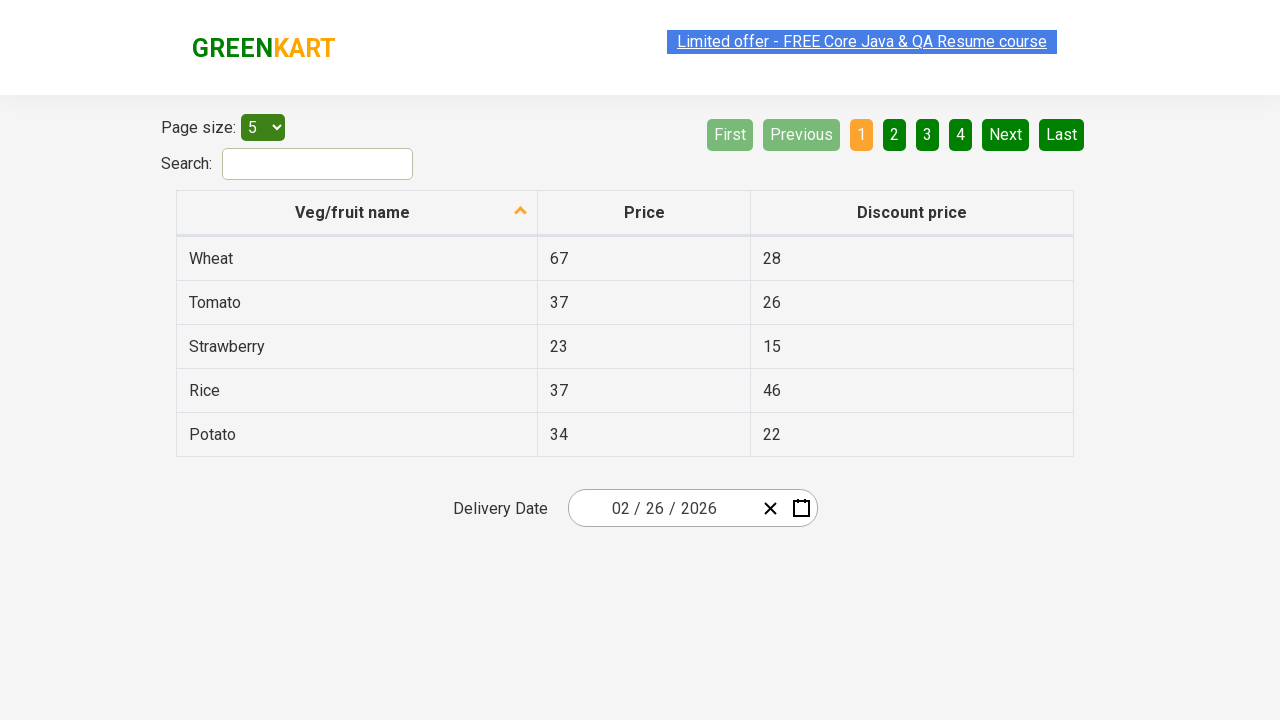

Located Rice row in table
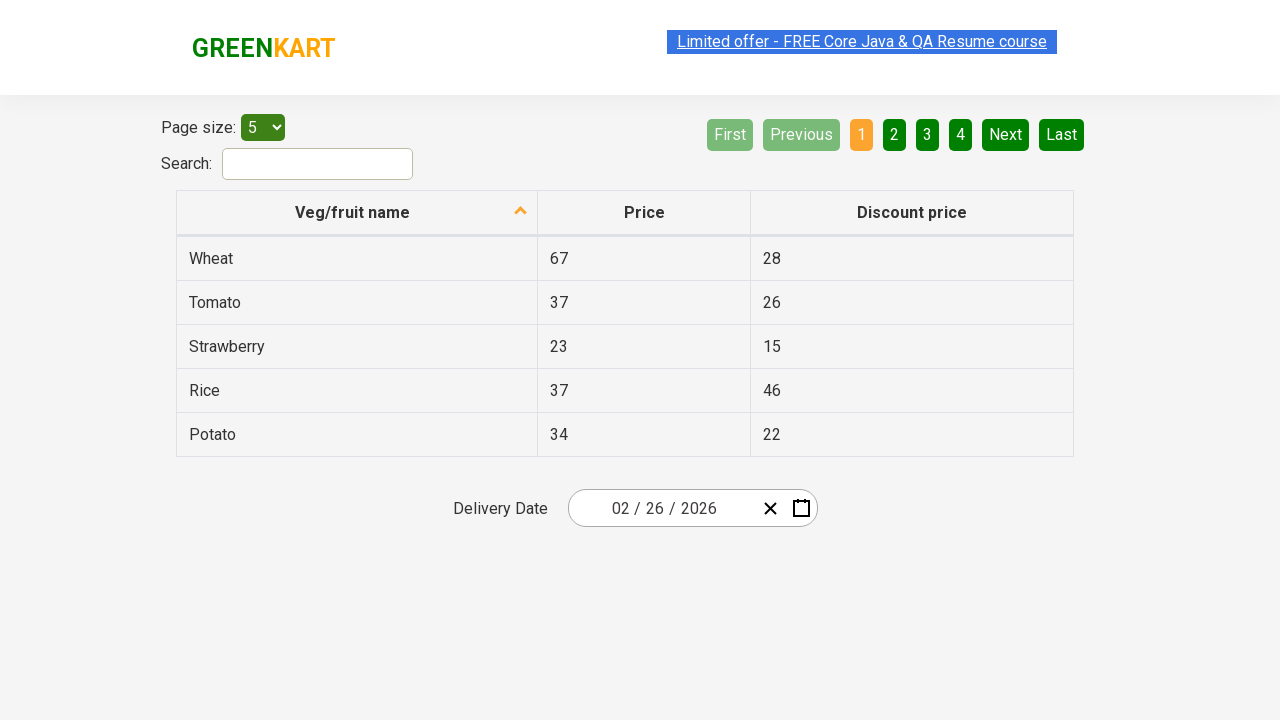

Located price cell for Rice row
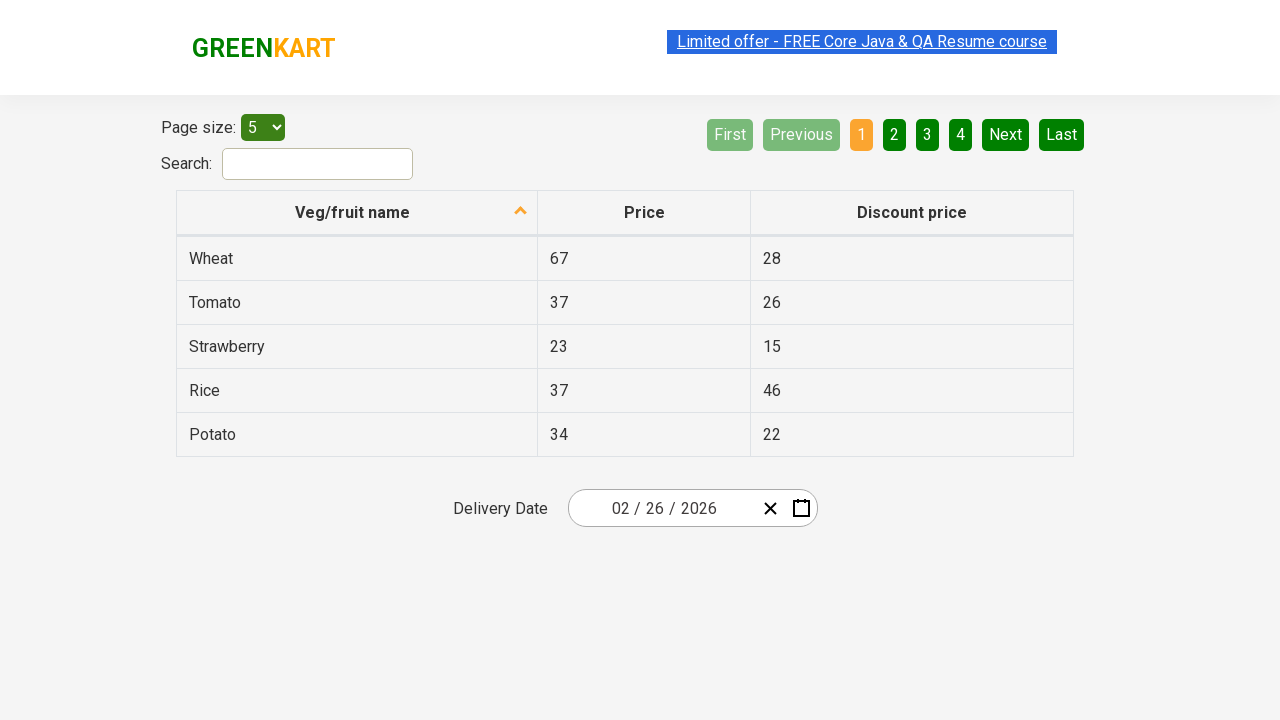

Waited for Rice row to be present in DOM
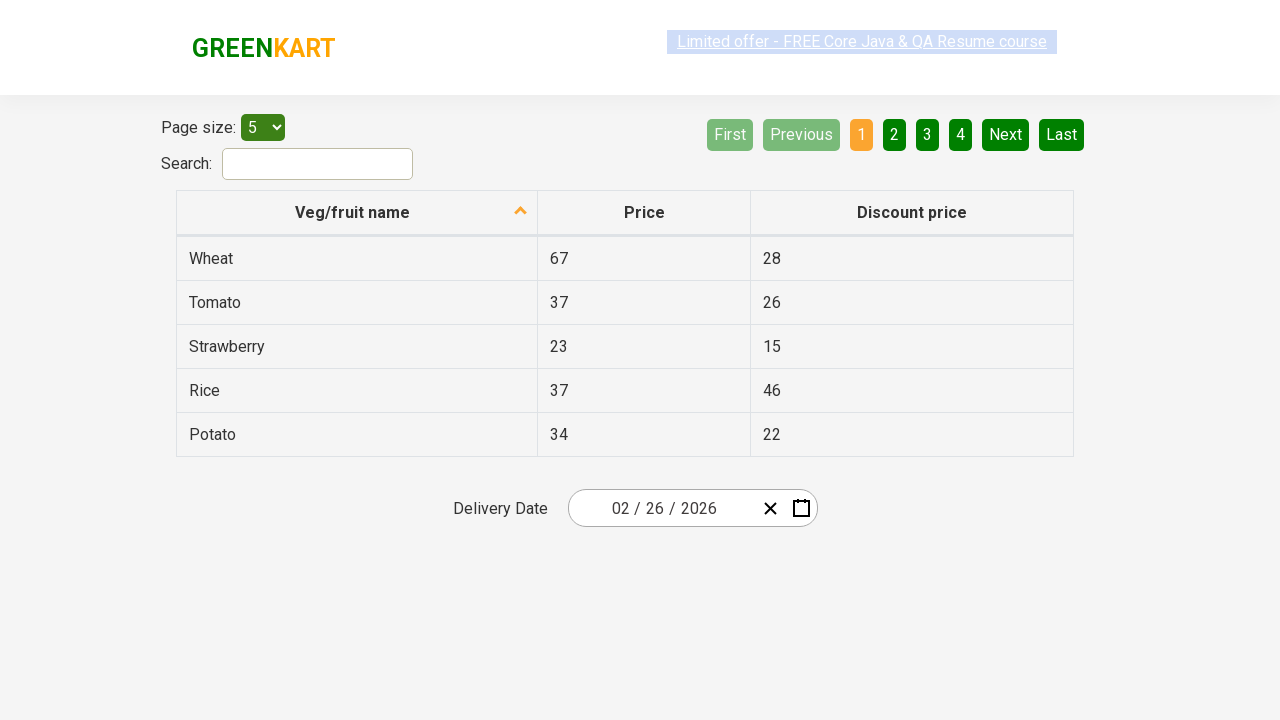

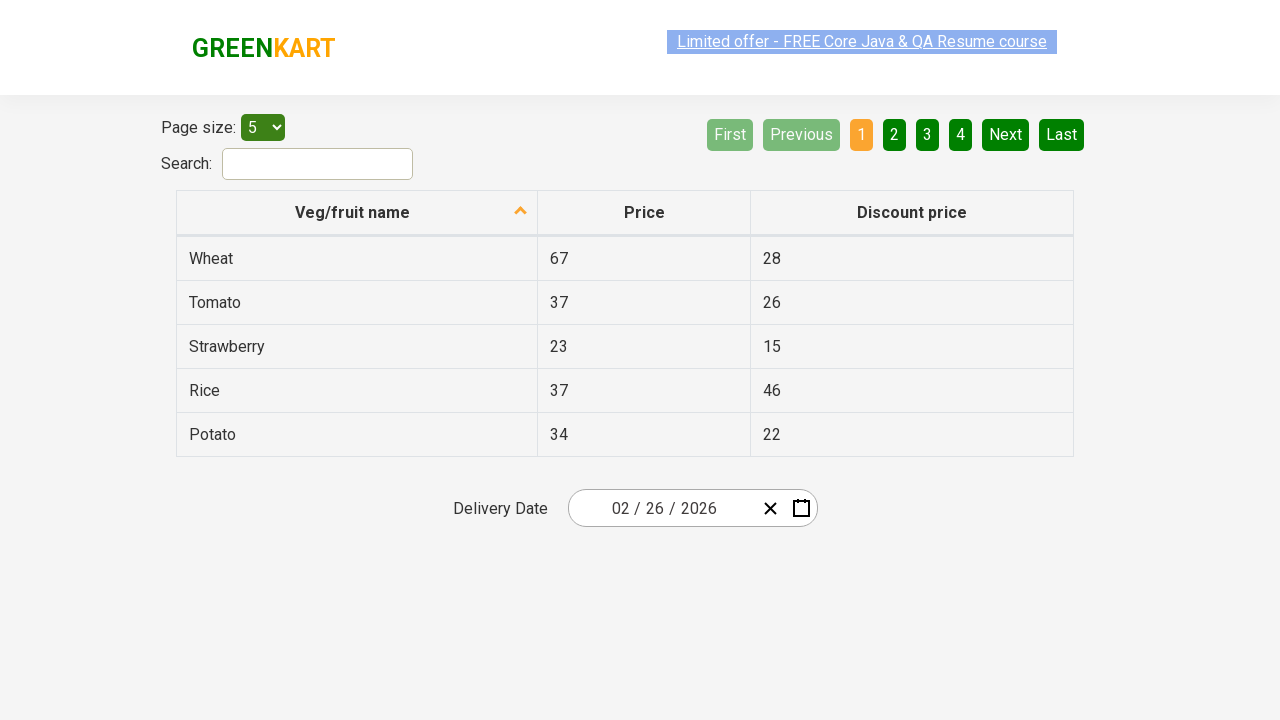